Tests iframe interaction on W3Schools Try It Editor by switching to an iframe, clicking a link inside it, then switching back to the main content and clicking a button

Starting URL: http://www.w3schools.com/html/tryit.asp?filename=tryhtml_links_w3schools

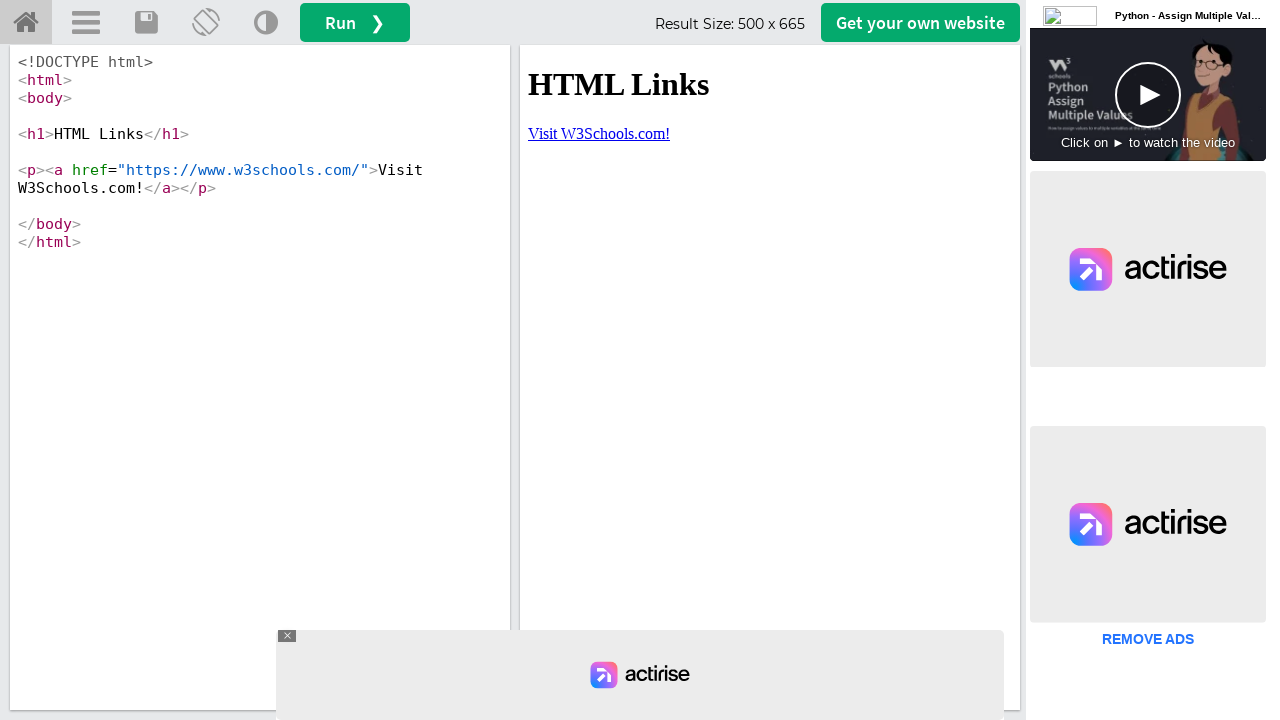

Located iframe with id 'iframeResult' containing HTML example
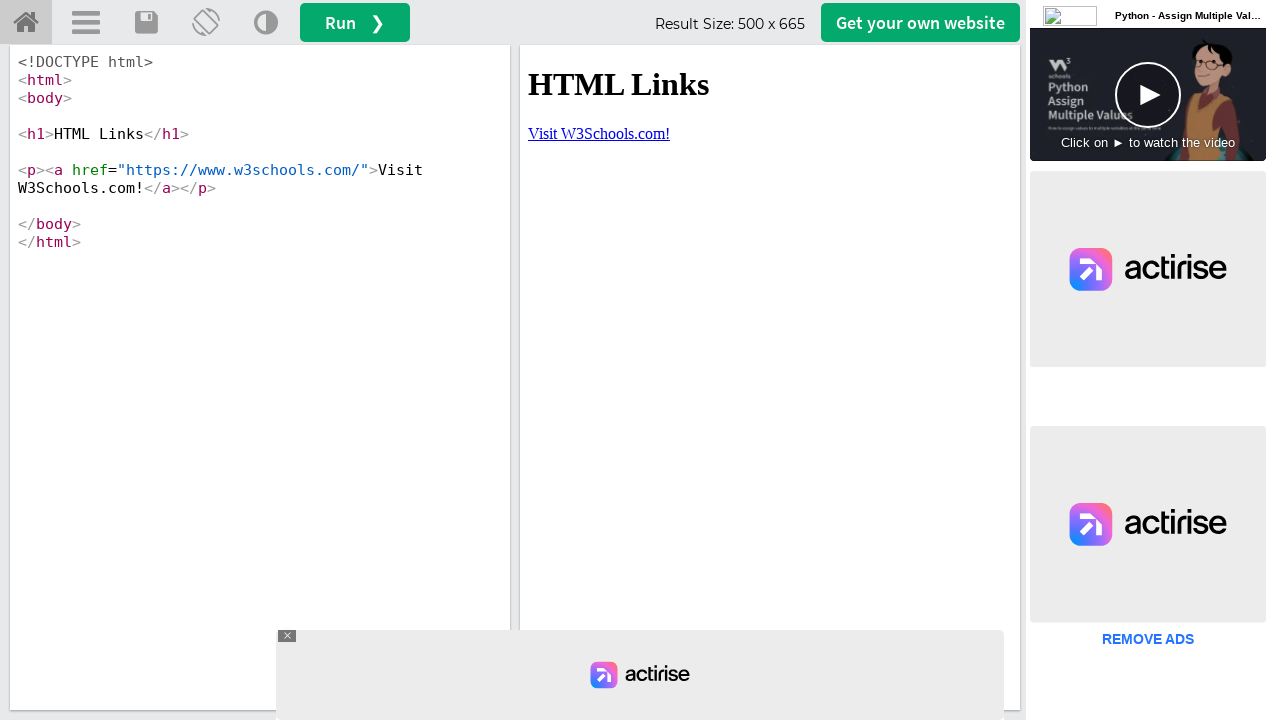

Clicked 'Visit W3Schools.com!' link inside the iframe at (599, 133) on #iframeResult >> internal:control=enter-frame >> internal:text="Visit W3Schools.
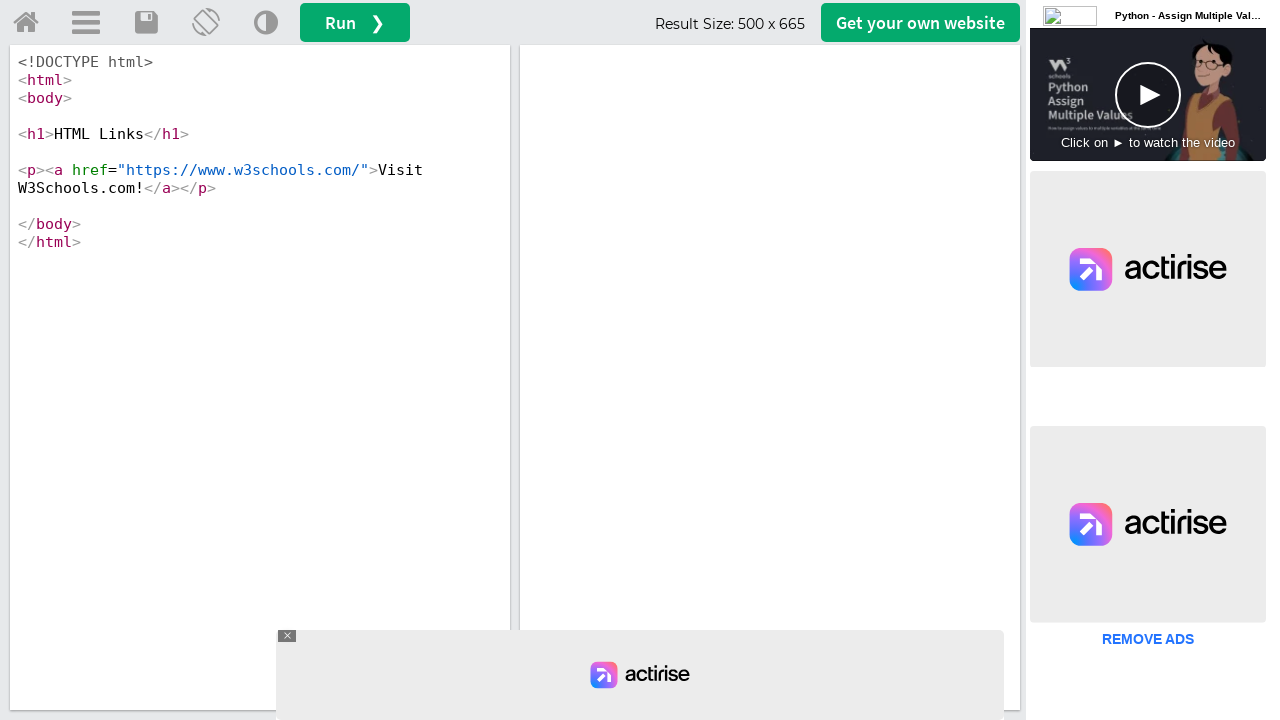

Clicked 'Get your own website' button in main content at (920, 22) on #getwebsitebtn
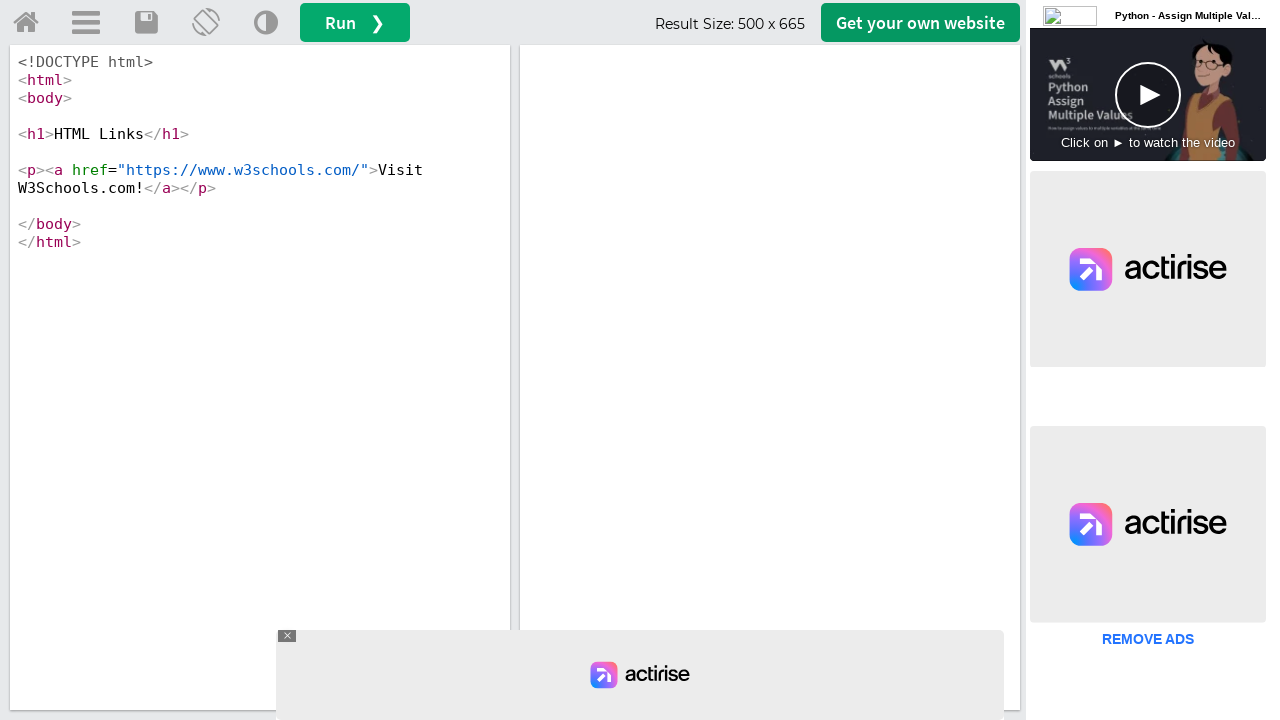

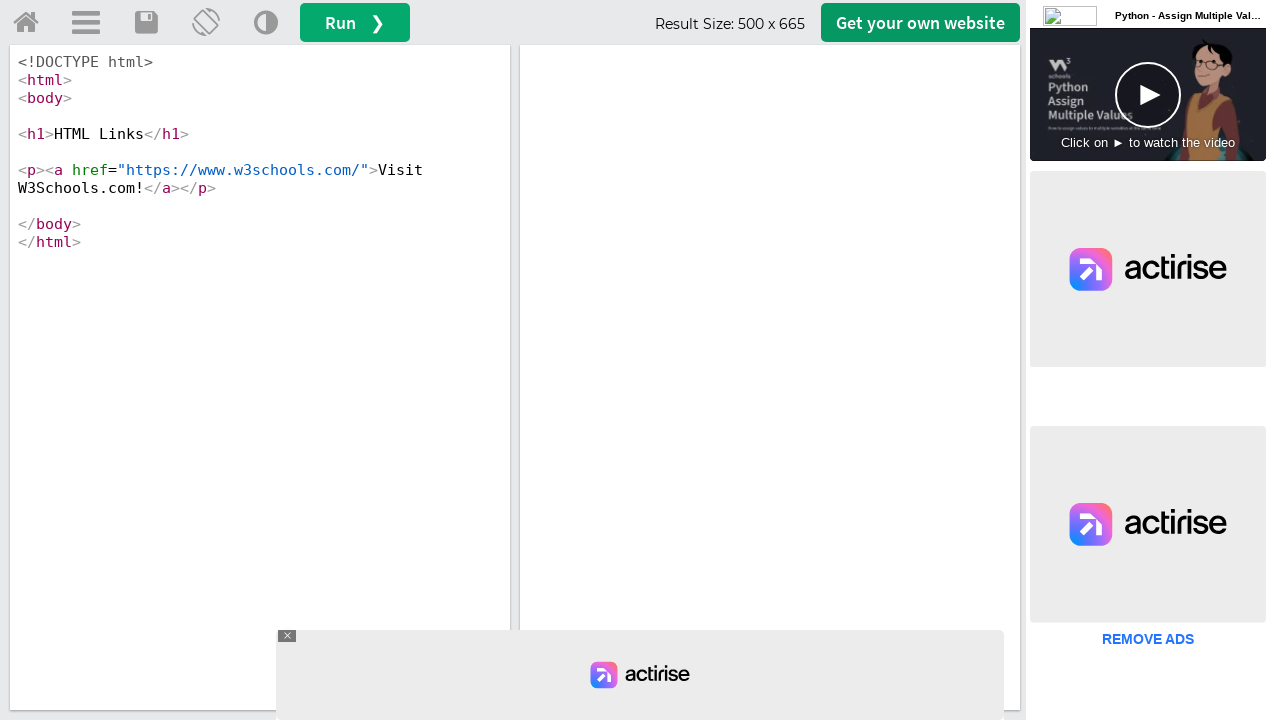